Tests a percentage calculator by entering values, calculating the result, and verifying the output is displayed

Starting URL: https://www.calculator.net/percent-calculator.html

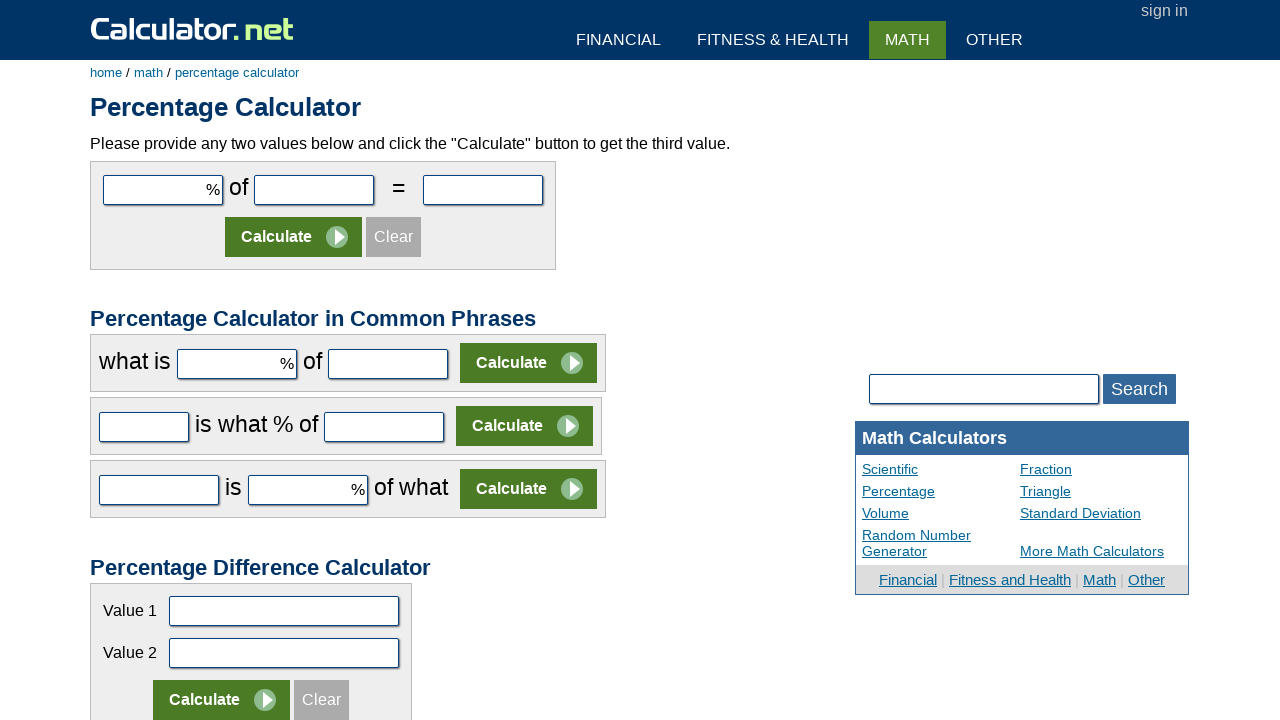

Cleared first input field (cpar1) on #cpar1
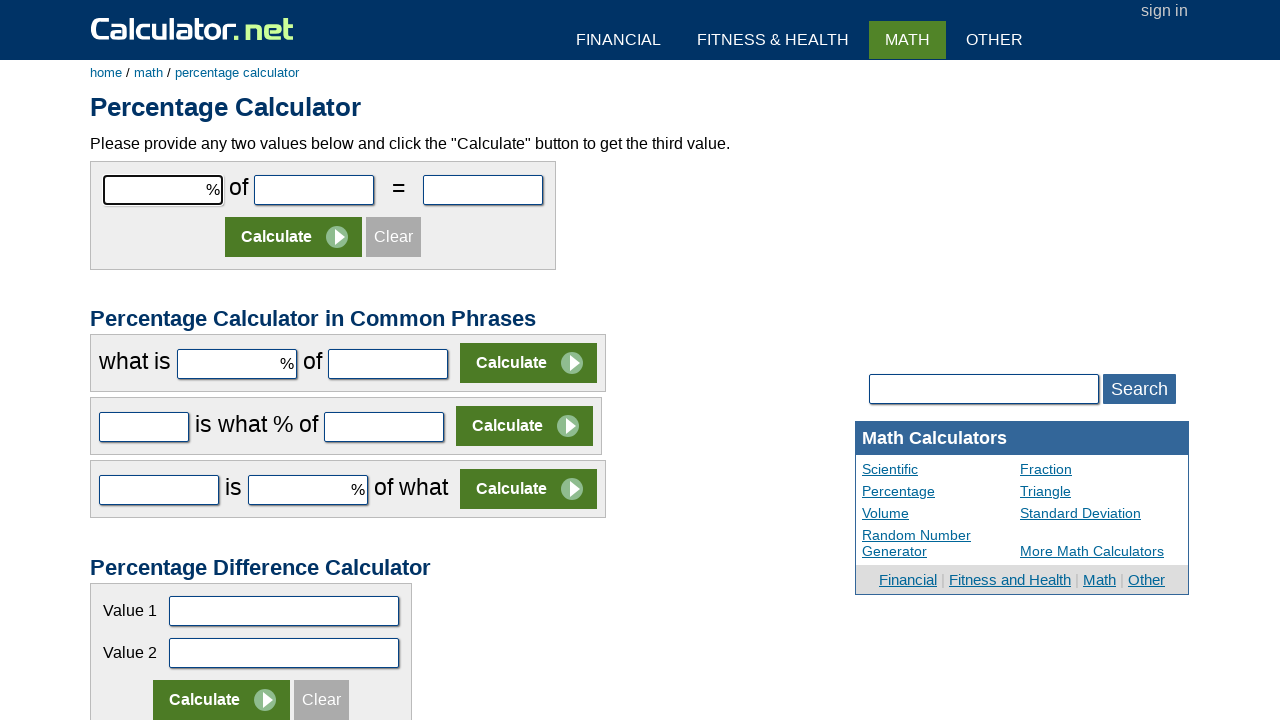

Filled first input field with value '2222' on #cpar1
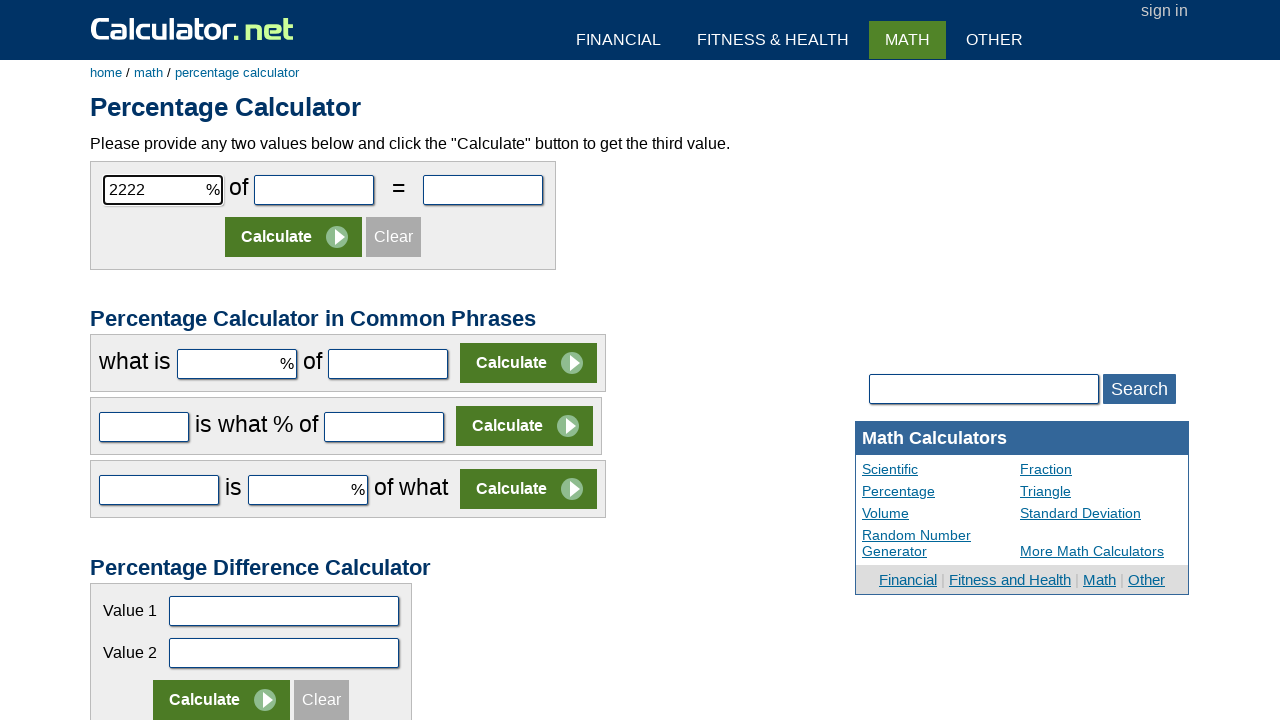

Filled second input field with value '50' on #cpar2
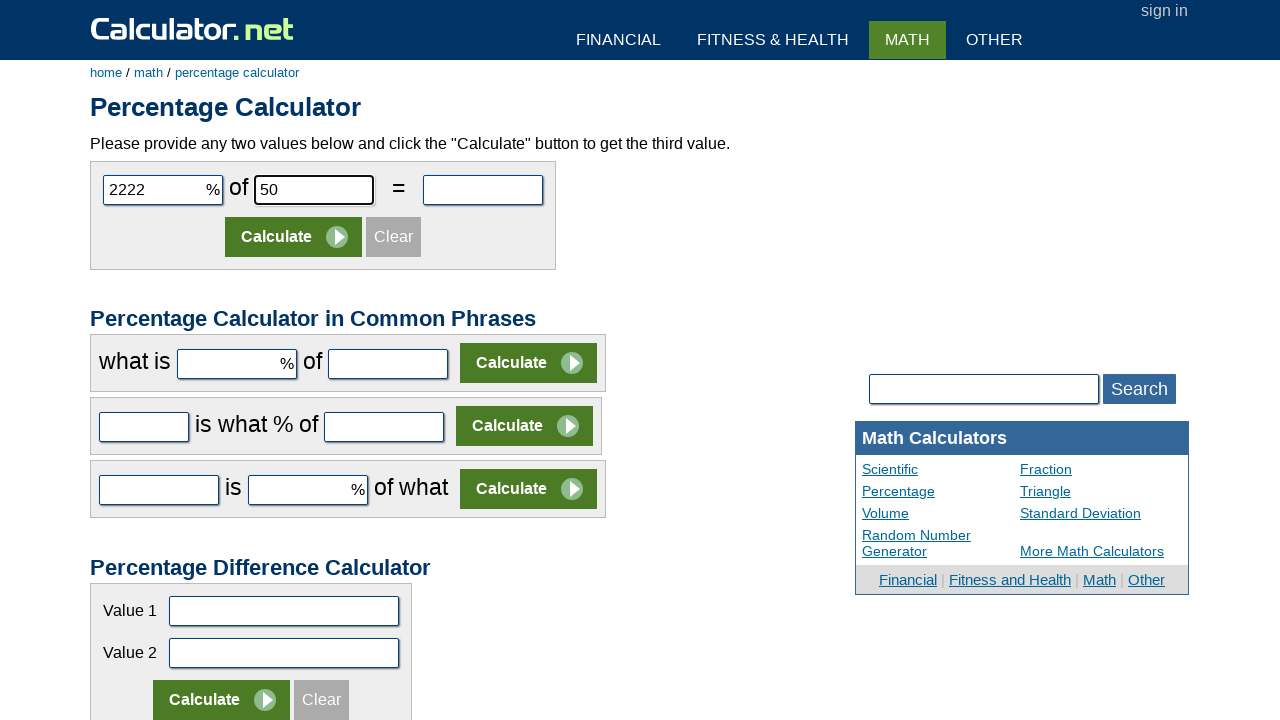

Clicked Calculate button to compute percentage at (294, 237) on xpath=//input[@id='cpar1']/following::input[@value='Calculate'][1]
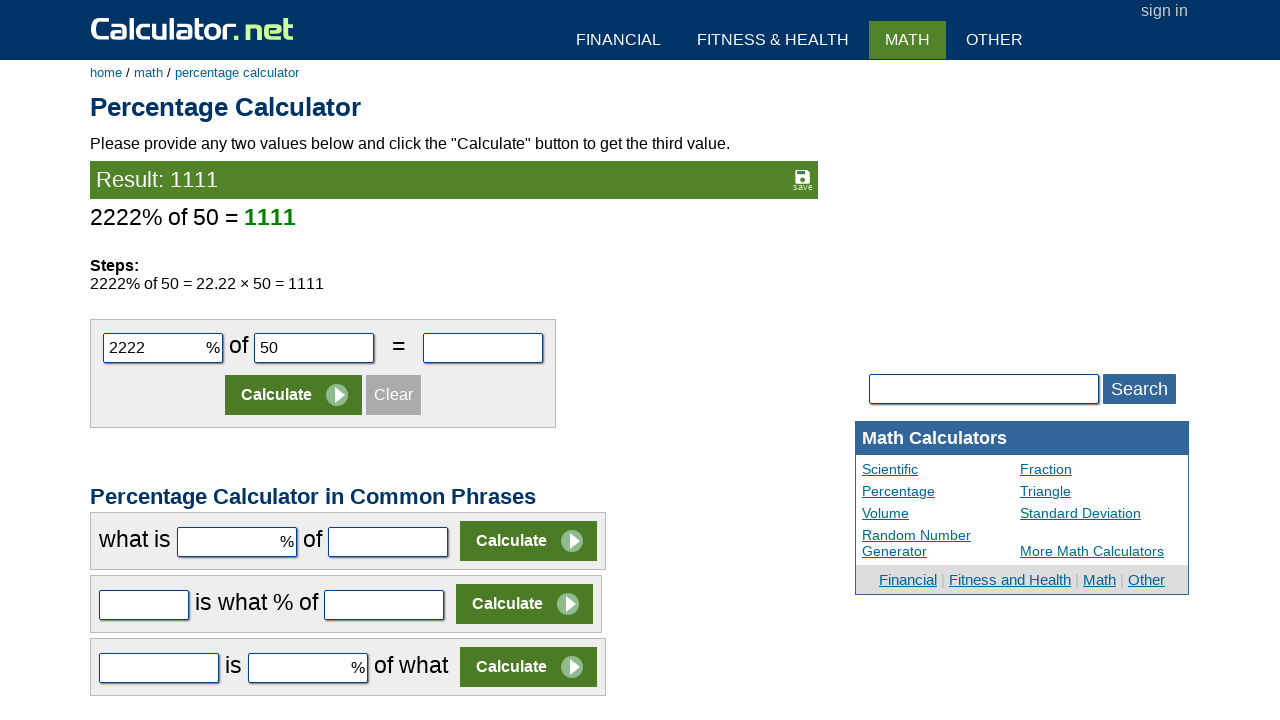

Result header appeared (.h2result)
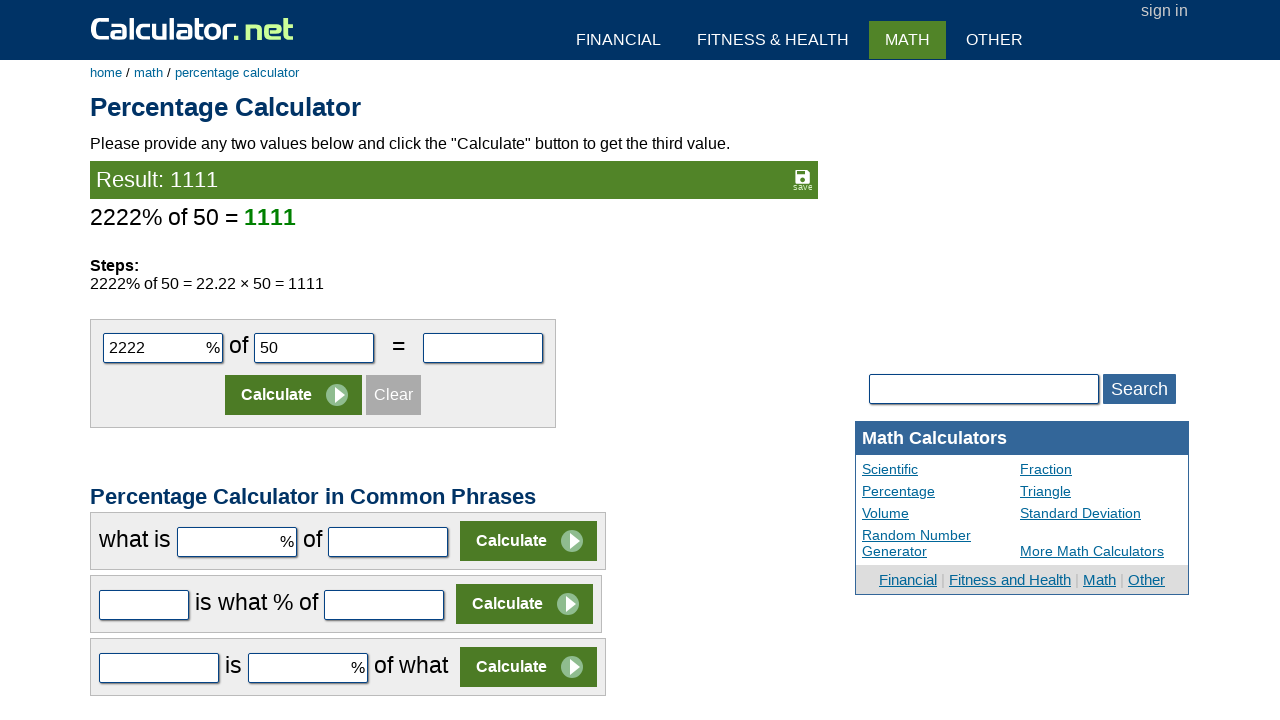

Result value is displayed and verified
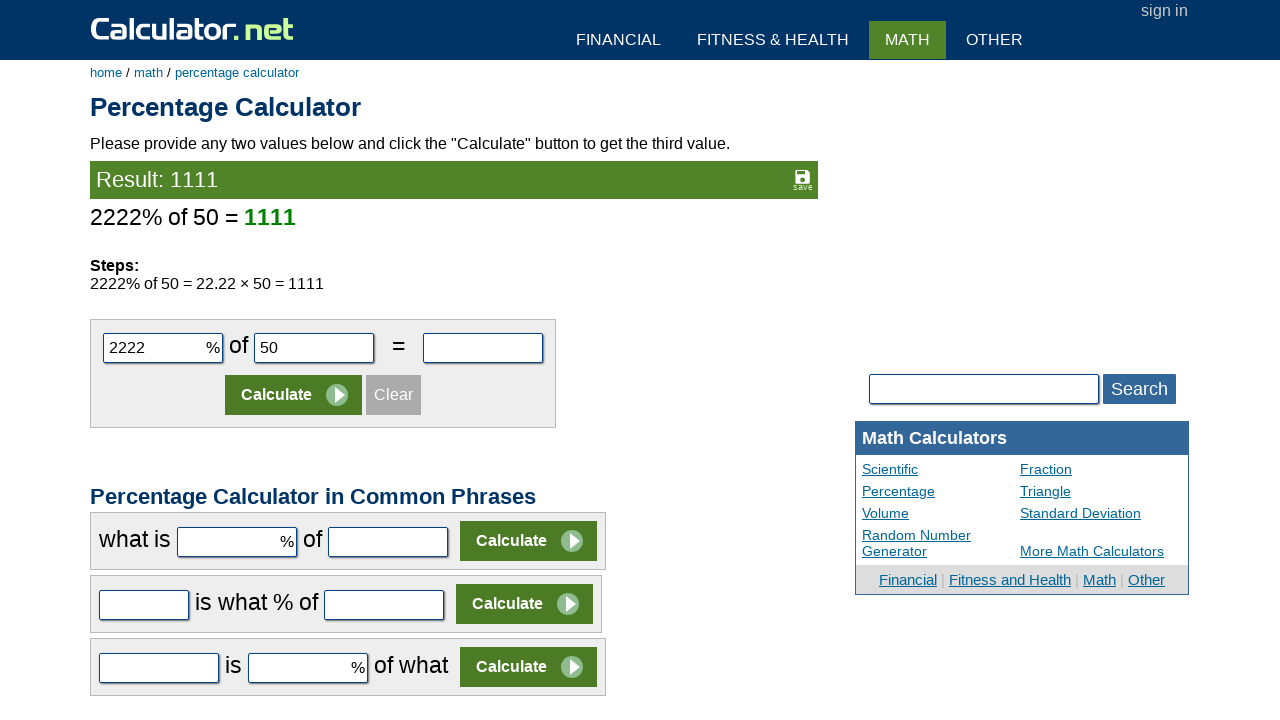

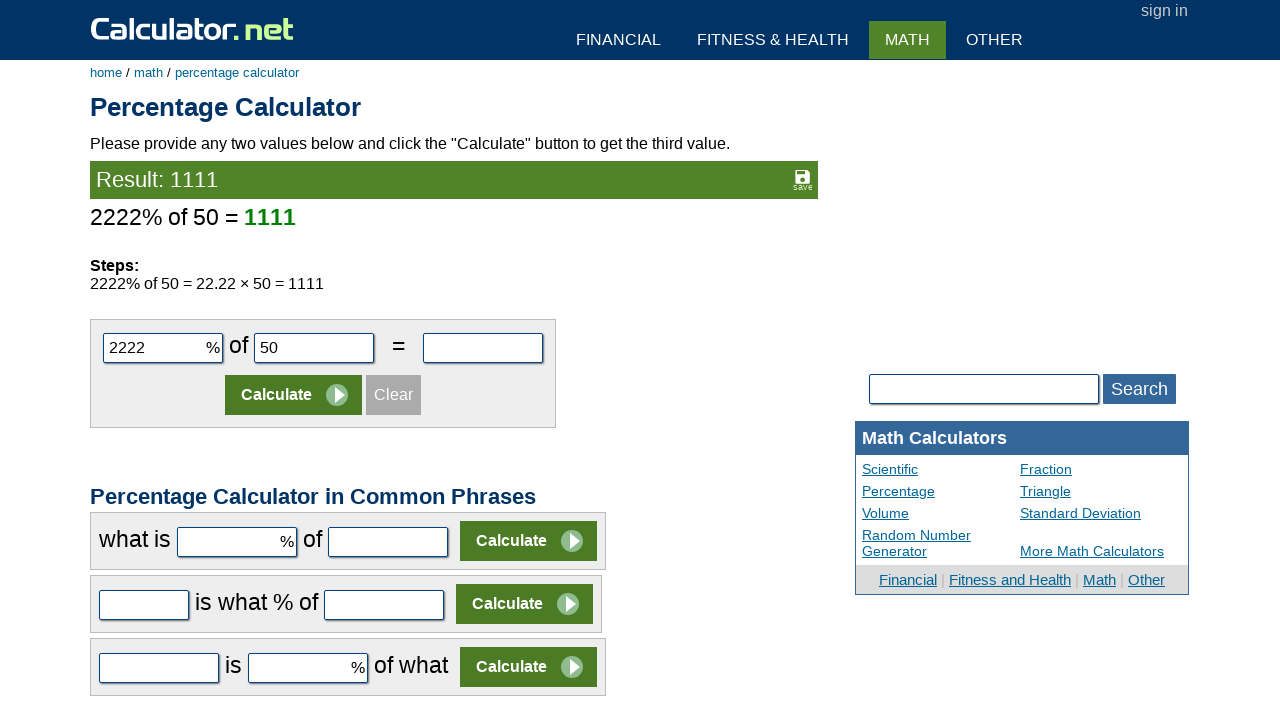